Tests a trivia game application by creating questions with multiple choice answers in a pre-game setup phase, then plays through the game by selecting answers and verifies successful completion.

Starting URL: https://shemsvcollege.github.io/Trivia/

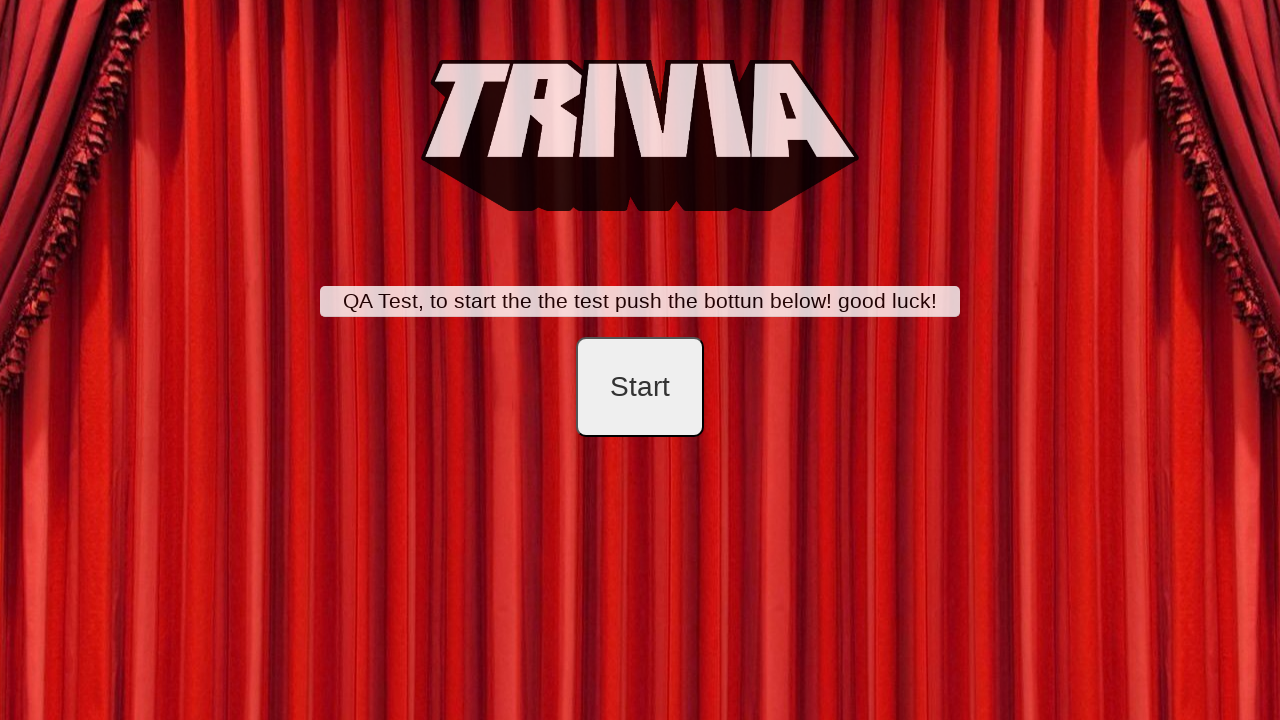

Clicked start button to begin trivia game setup at (640, 387) on #startB
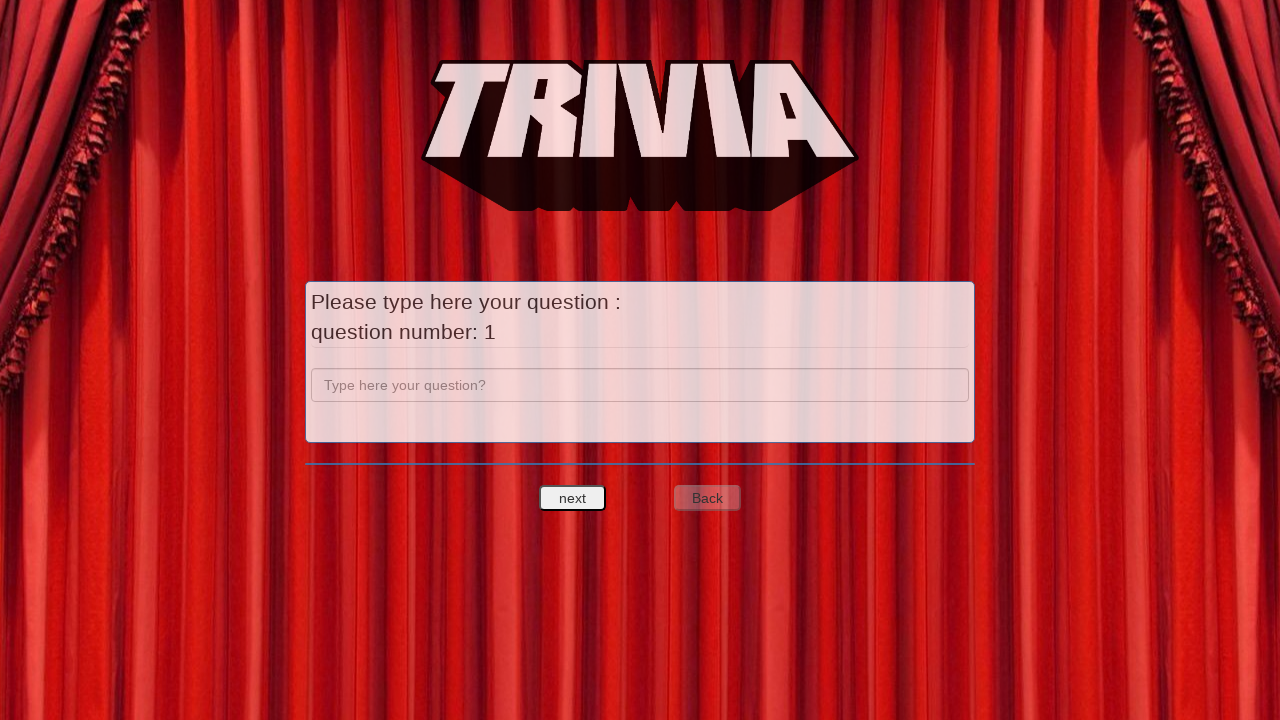

Entered question text 'a' for question 1 on input[name='question']
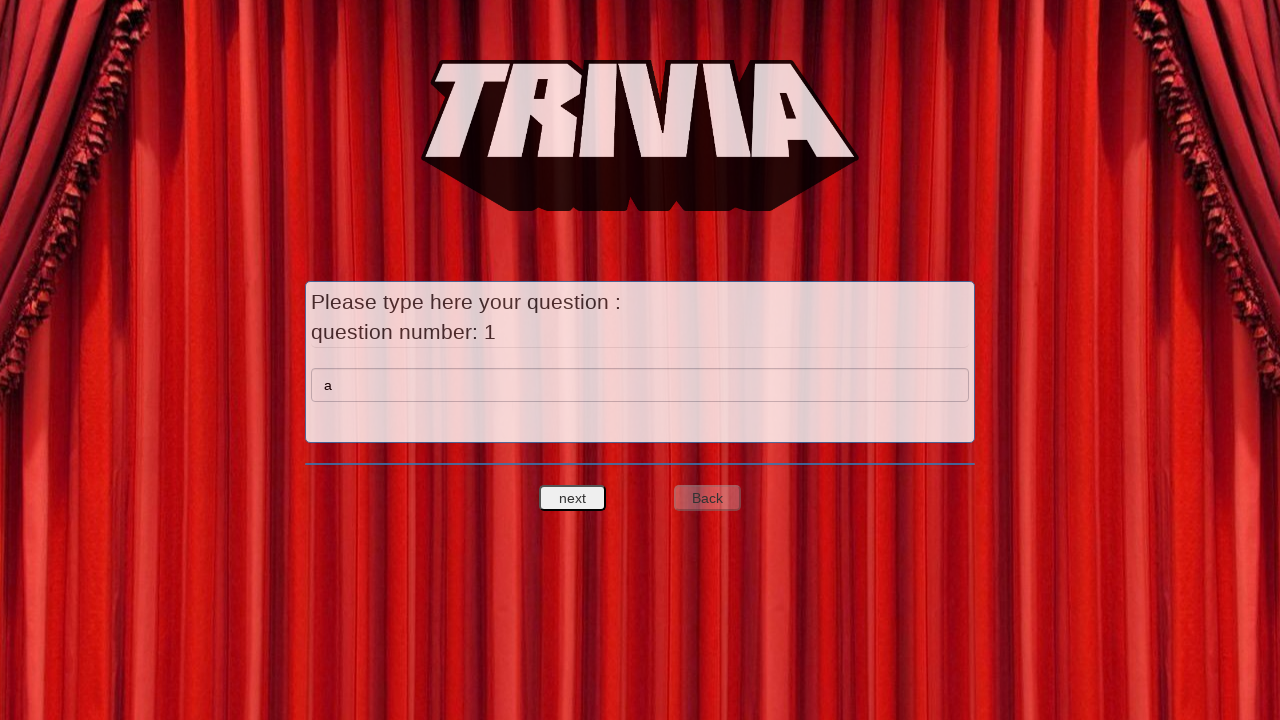

Clicked next to proceed to answer options for question 1 at (573, 498) on #nextquest
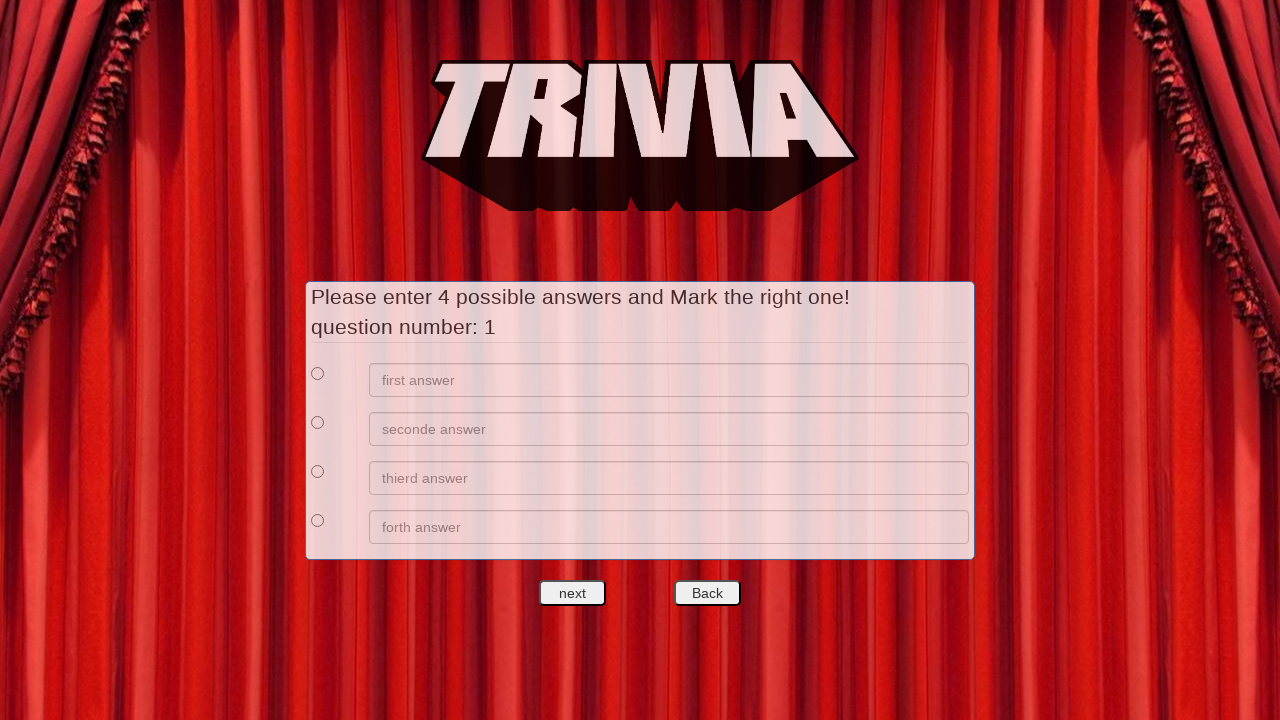

Entered answer option 'a' for first choice of question 1 on //*[@id='answers']/div[1]/div[2]/input
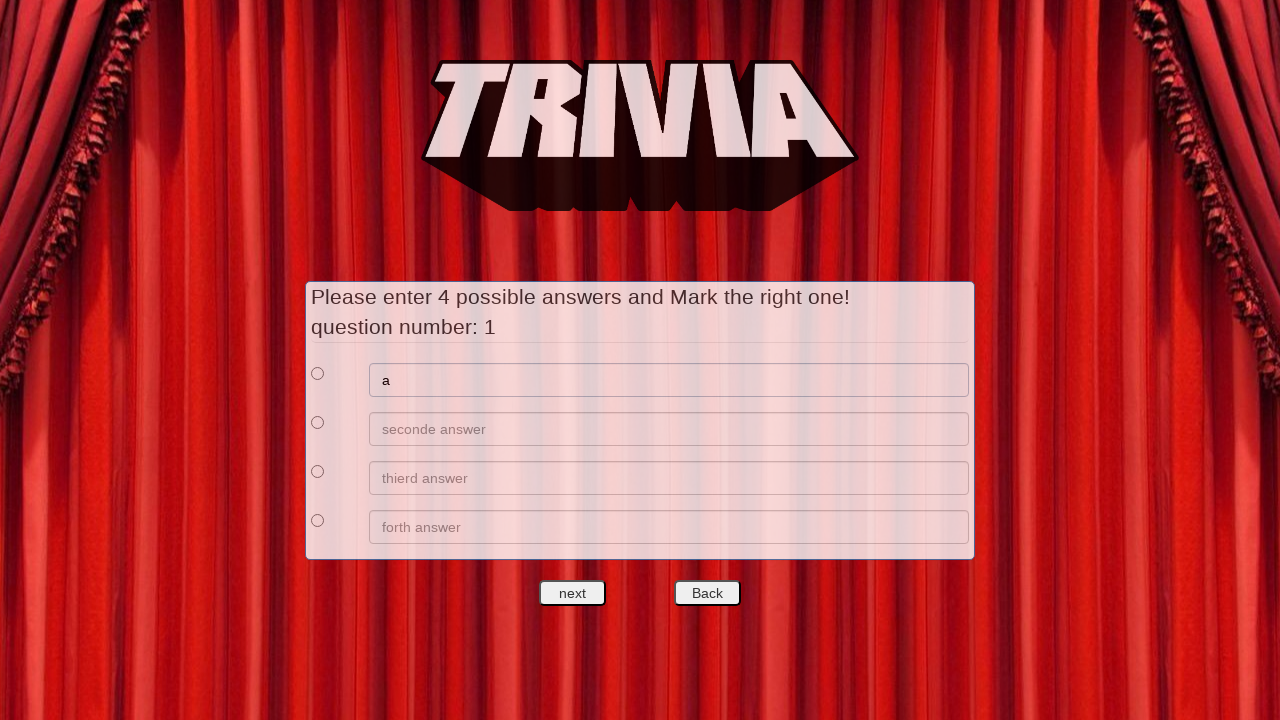

Entered answer option 'b' for second choice of question 1 on //*[@id='answers']/div[2]/div[2]/input
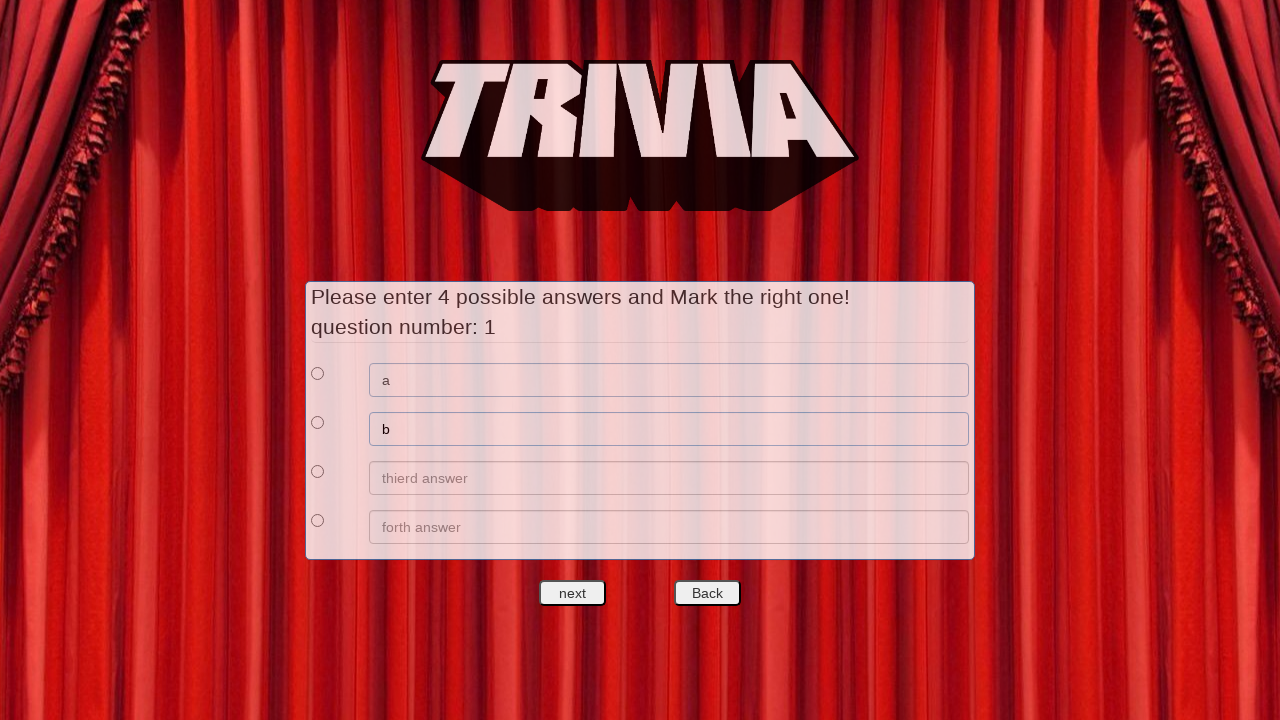

Entered answer option 'c' for third choice of question 1 on //*[@id='answers']/div[3]/div[2]/input
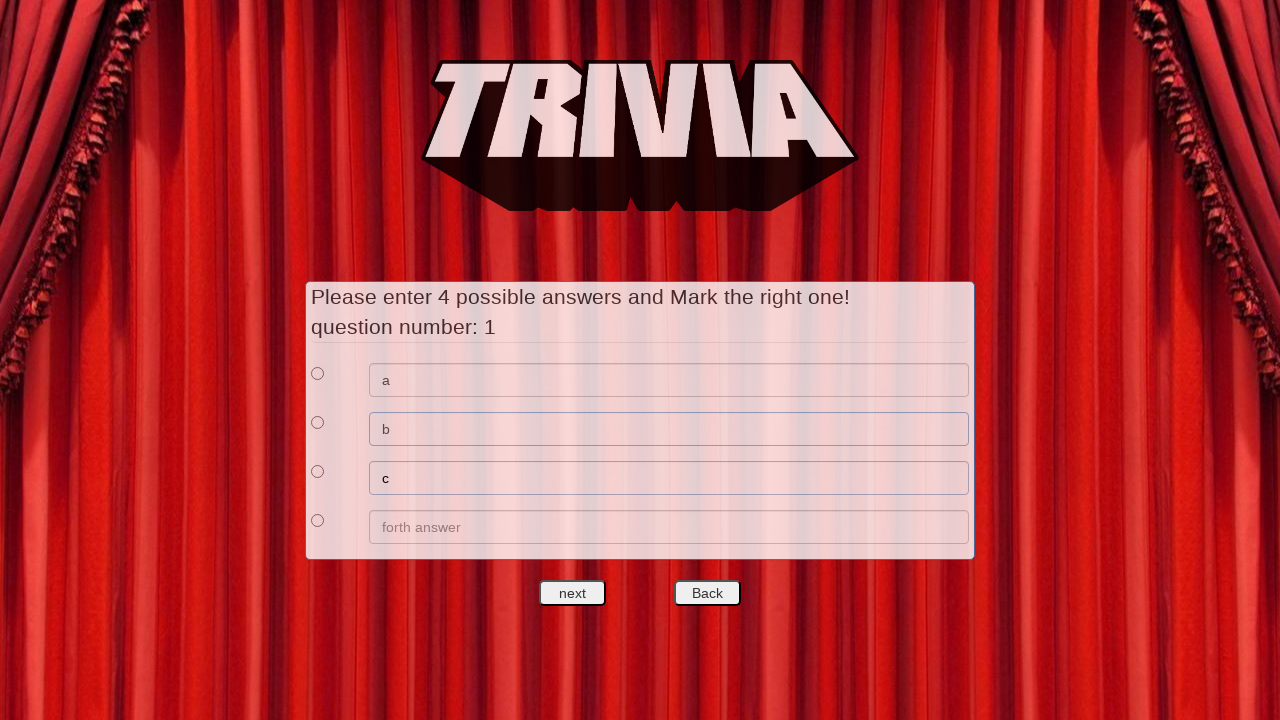

Entered answer option 'd' for fourth choice of question 1 on //*[@id='answers']/div[4]/div[2]/input
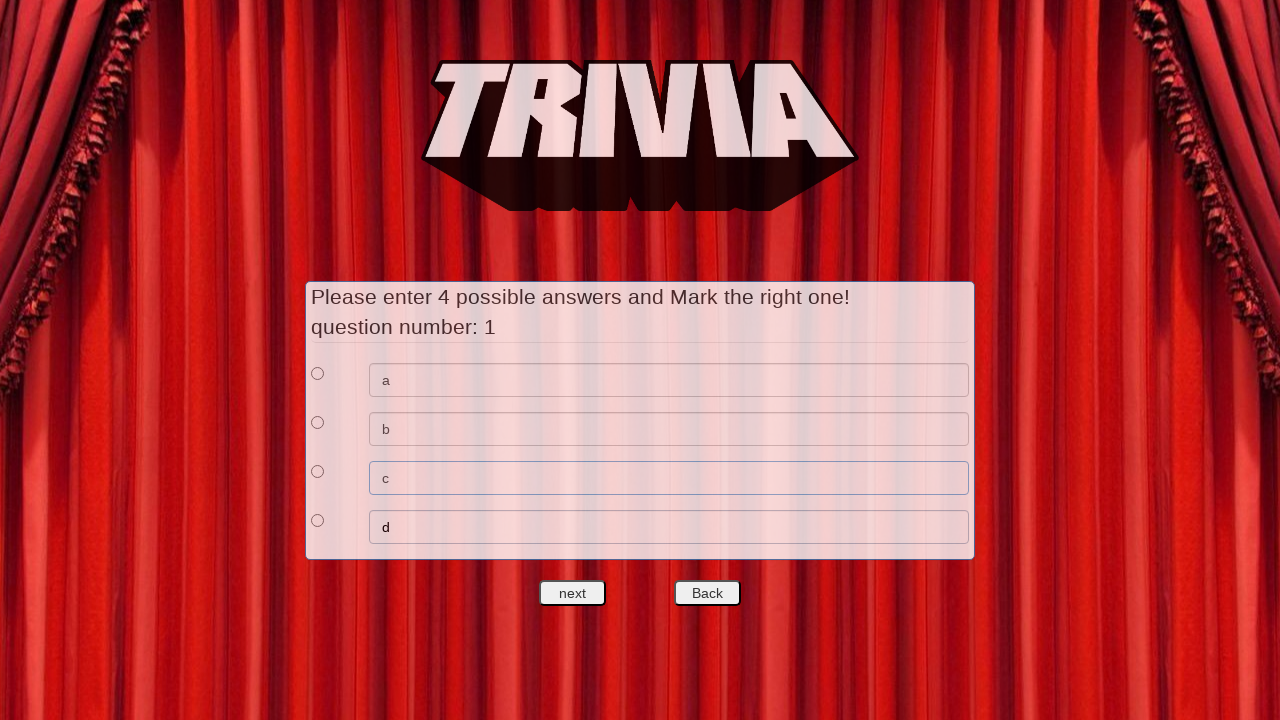

Selected first option as correct answer for question 1 at (318, 373) on xpath=//*[@id='answers']/div[1]/div[1]/input
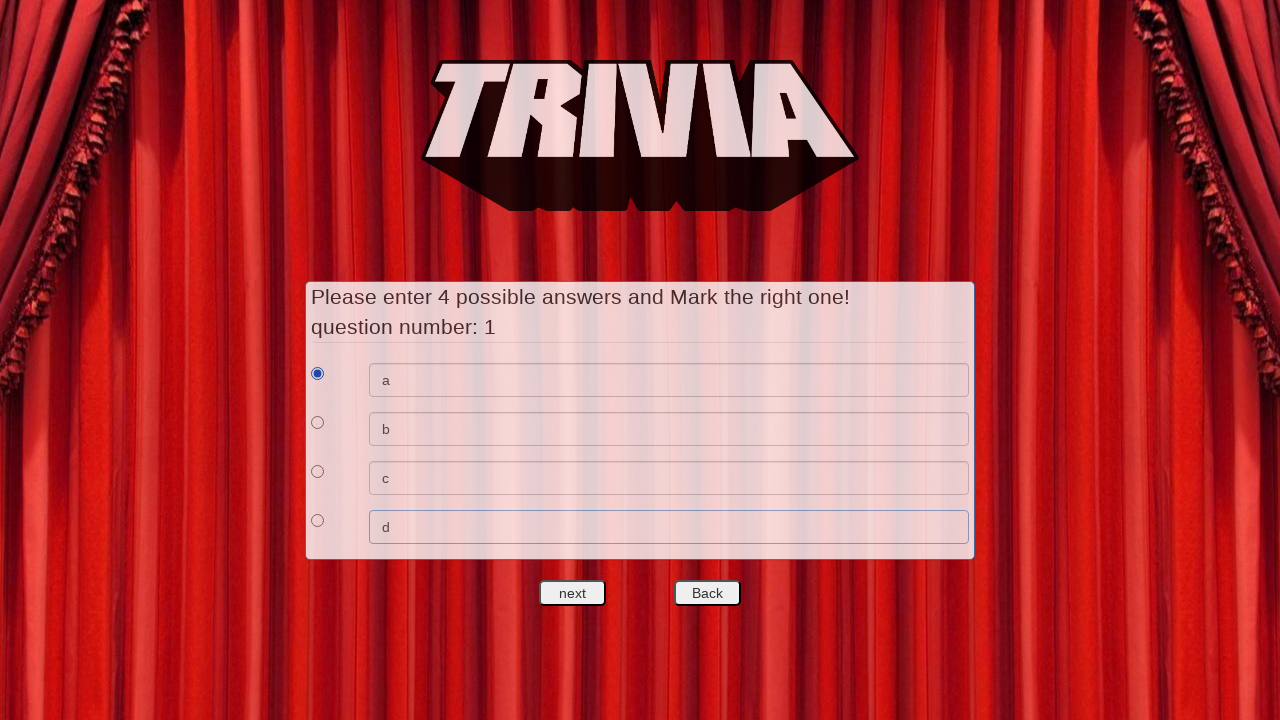

Clicked next to proceed to question 2 at (573, 593) on #nextquest
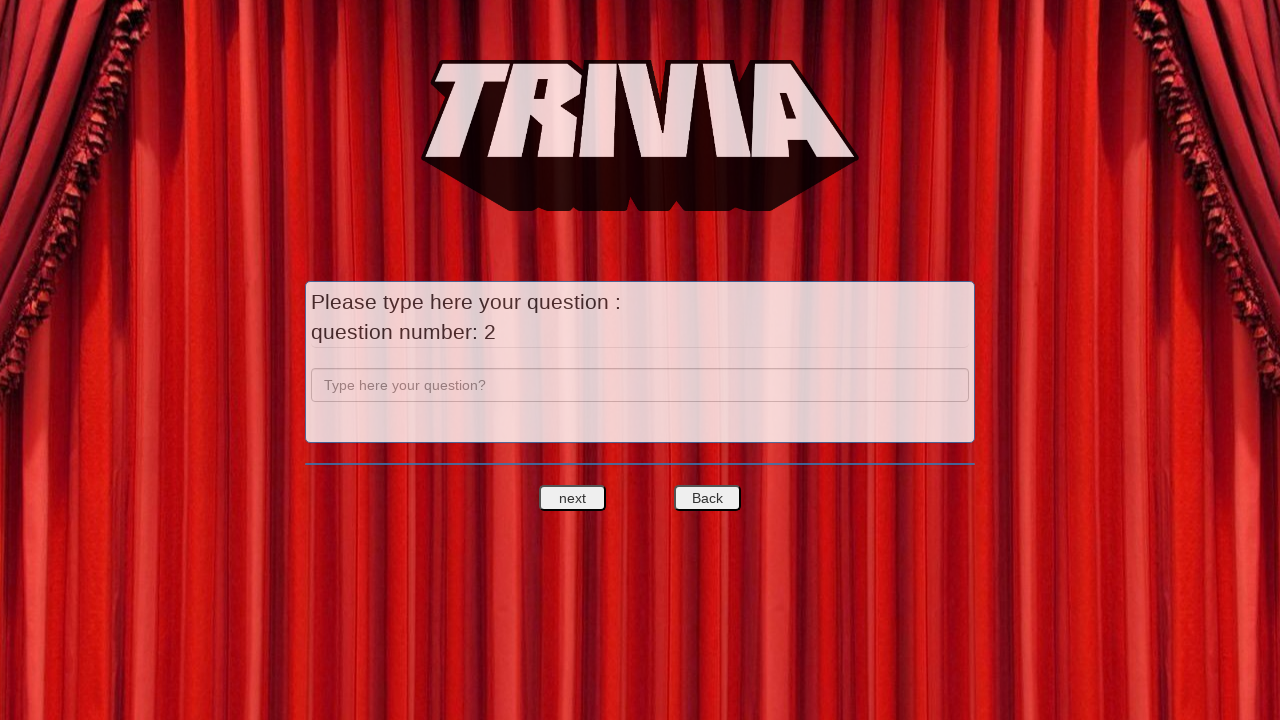

Entered question text 'b' for question 2 on input[name='question']
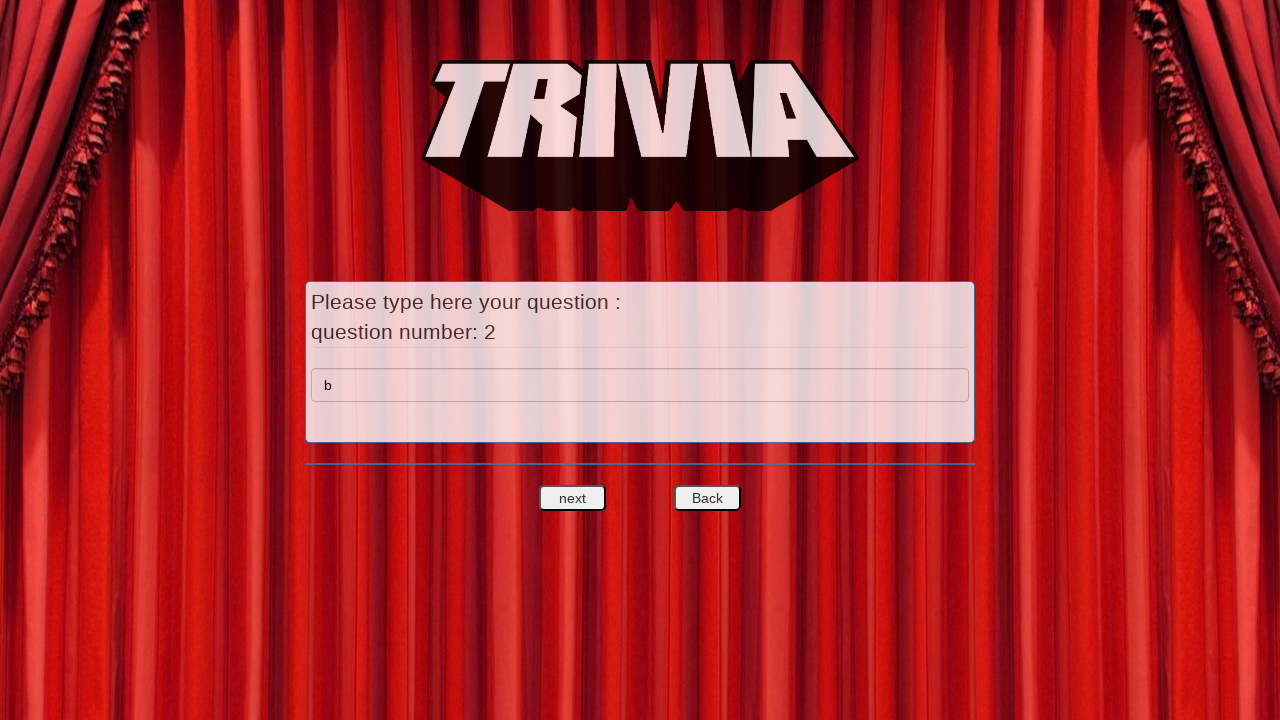

Clicked next to proceed to answer options for question 2 at (573, 498) on #nextquest
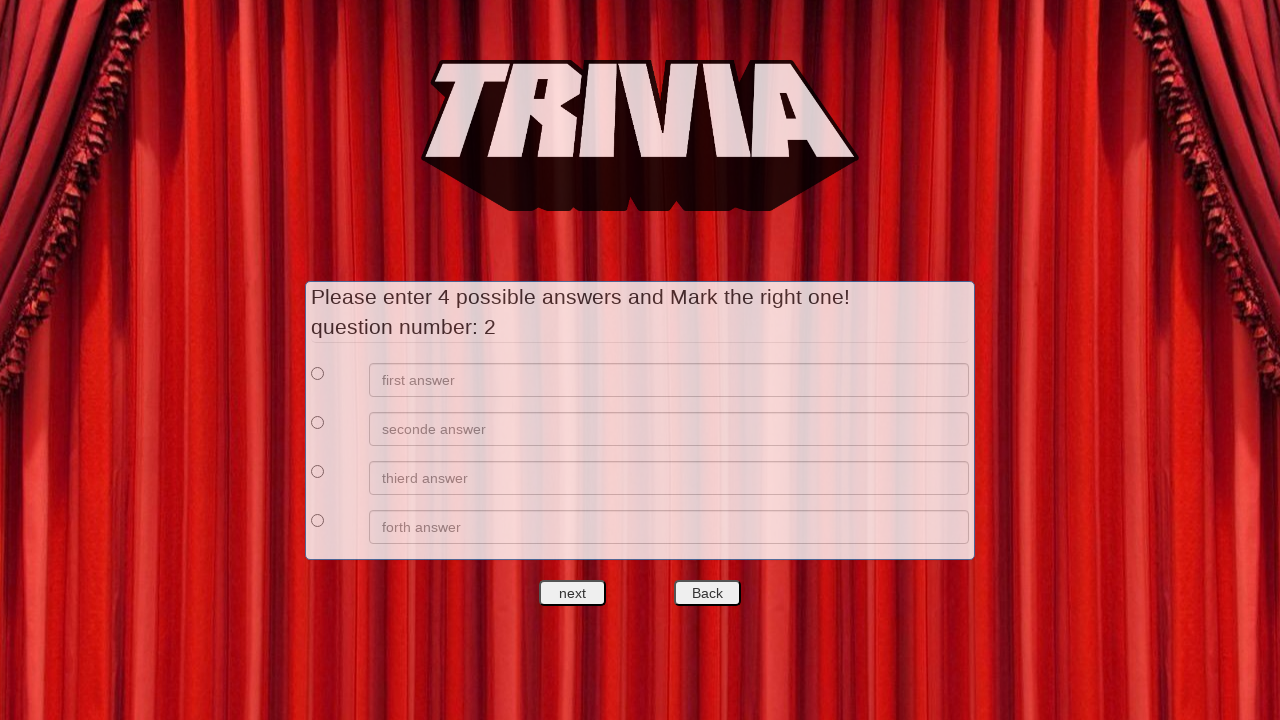

Entered answer option 'e' for first choice of question 2 on //*[@id='answers']/div[1]/div[2]/input
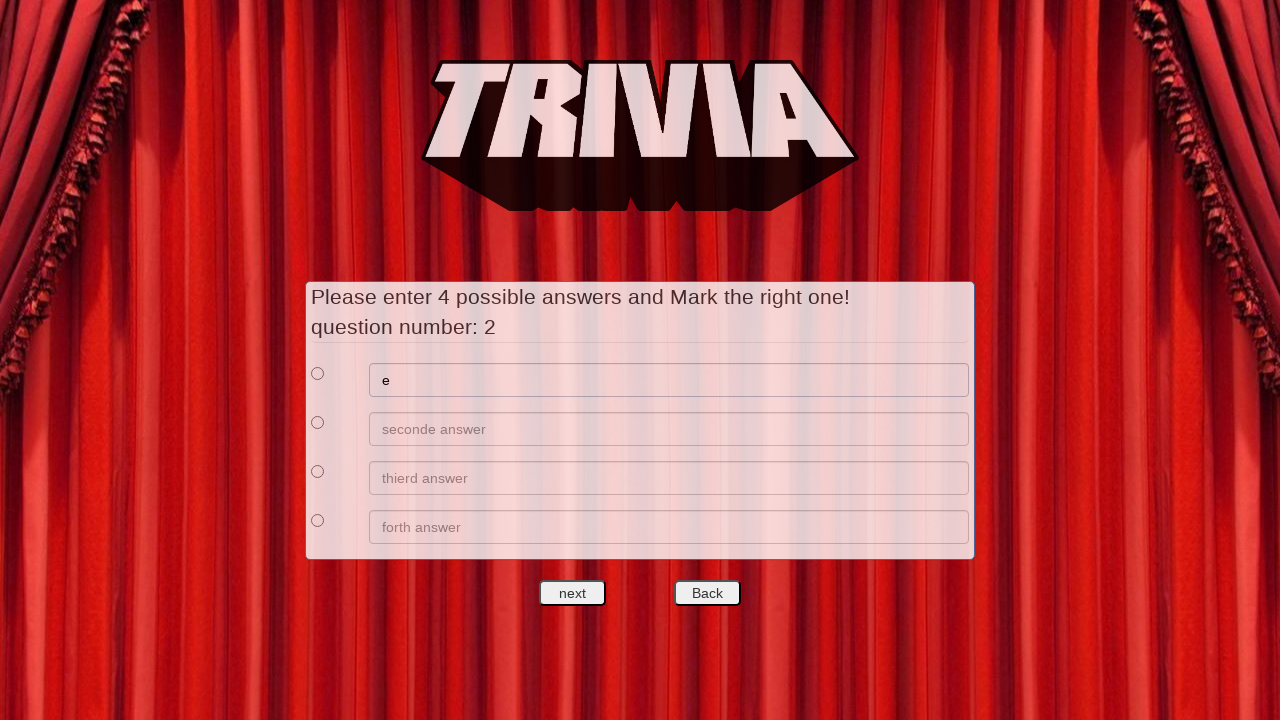

Entered answer option 'f' for second choice of question 2 on //*[@id='answers']/div[2]/div[2]/input
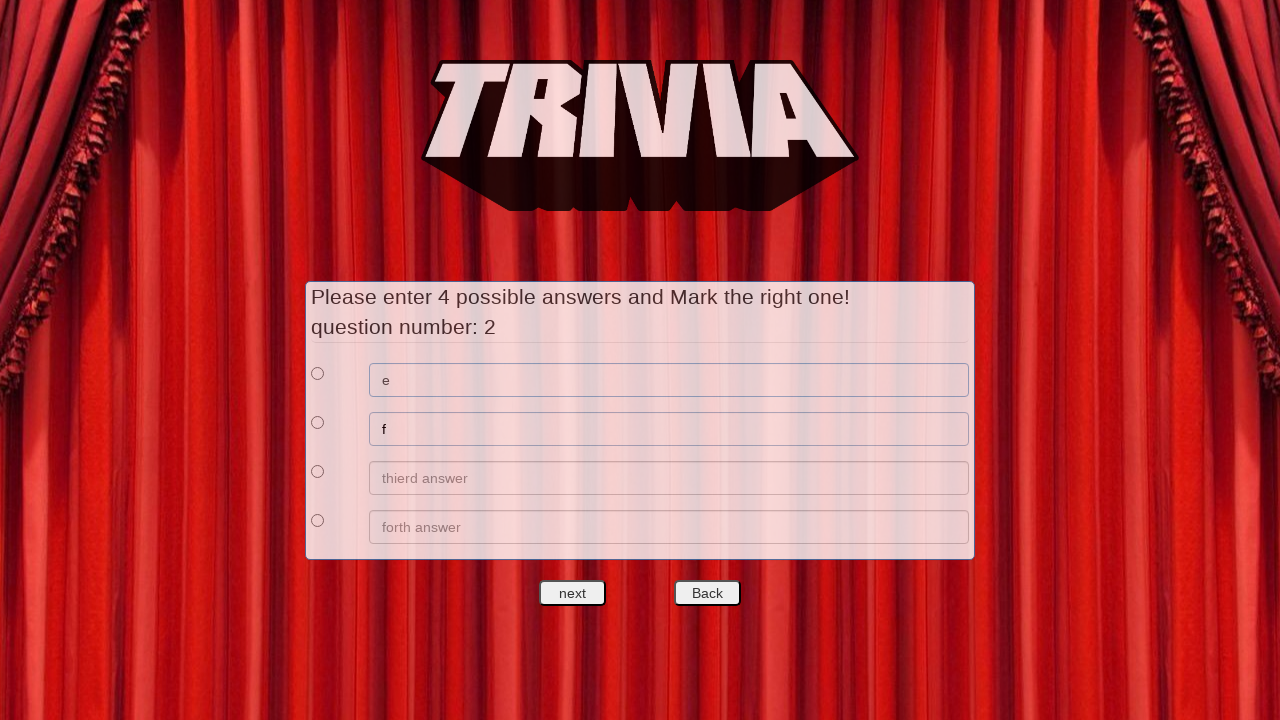

Entered answer option 'g' for third choice of question 2 on //*[@id='answers']/div[3]/div[2]/input
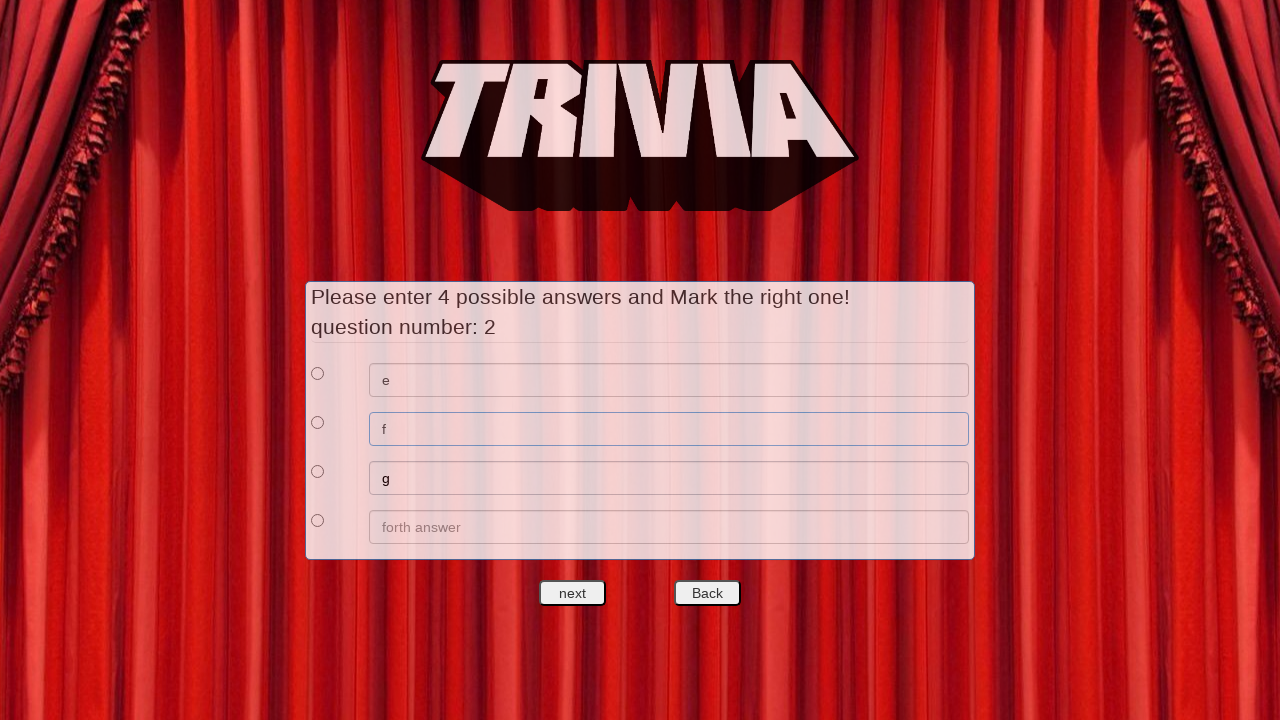

Entered answer option 'h' for fourth choice of question 2 on //*[@id='answers']/div[4]/div[2]/input
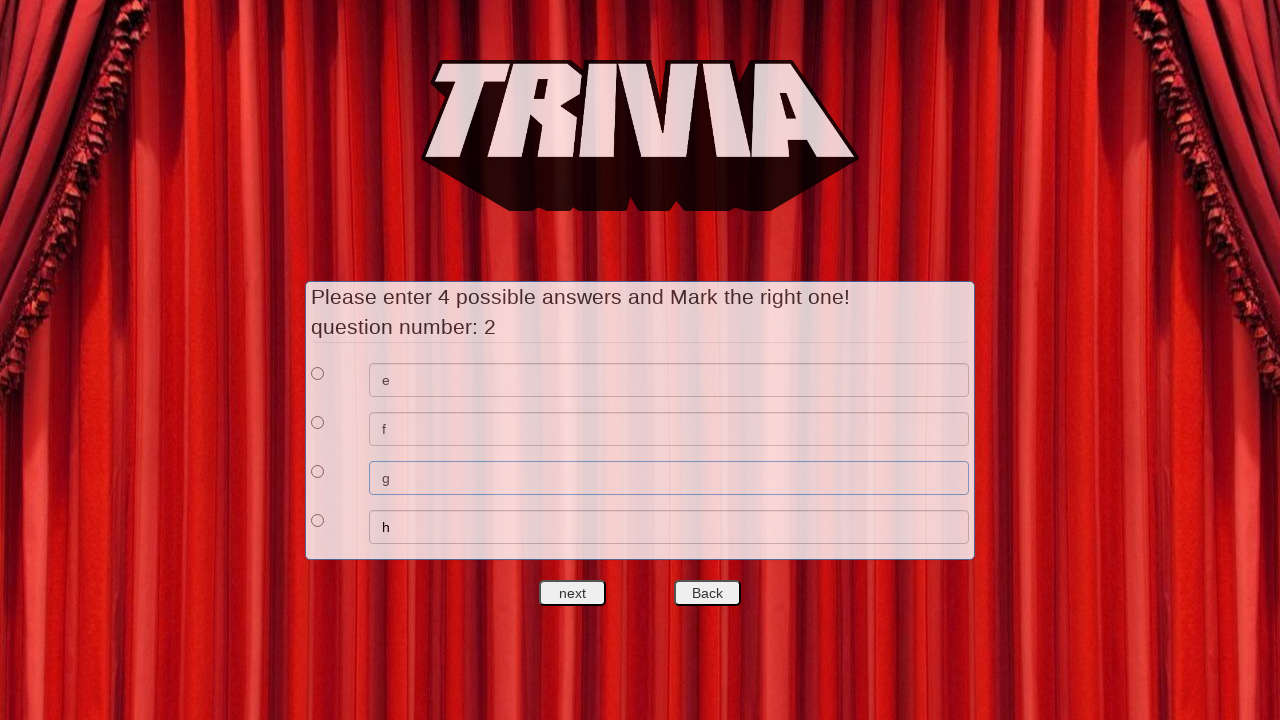

Selected first option as correct answer for question 2 at (318, 373) on xpath=//*[@id='answers']/div[1]/div[1]/input
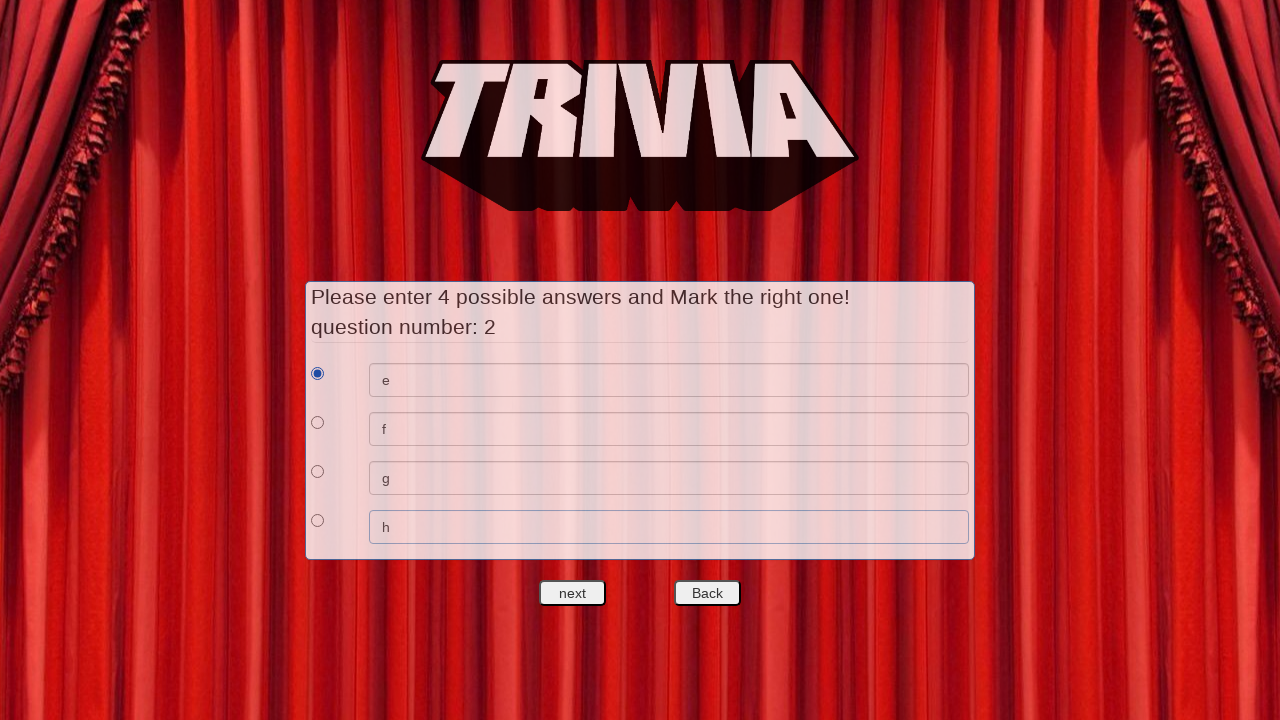

Clicked next to proceed to question 3 at (573, 593) on #nextquest
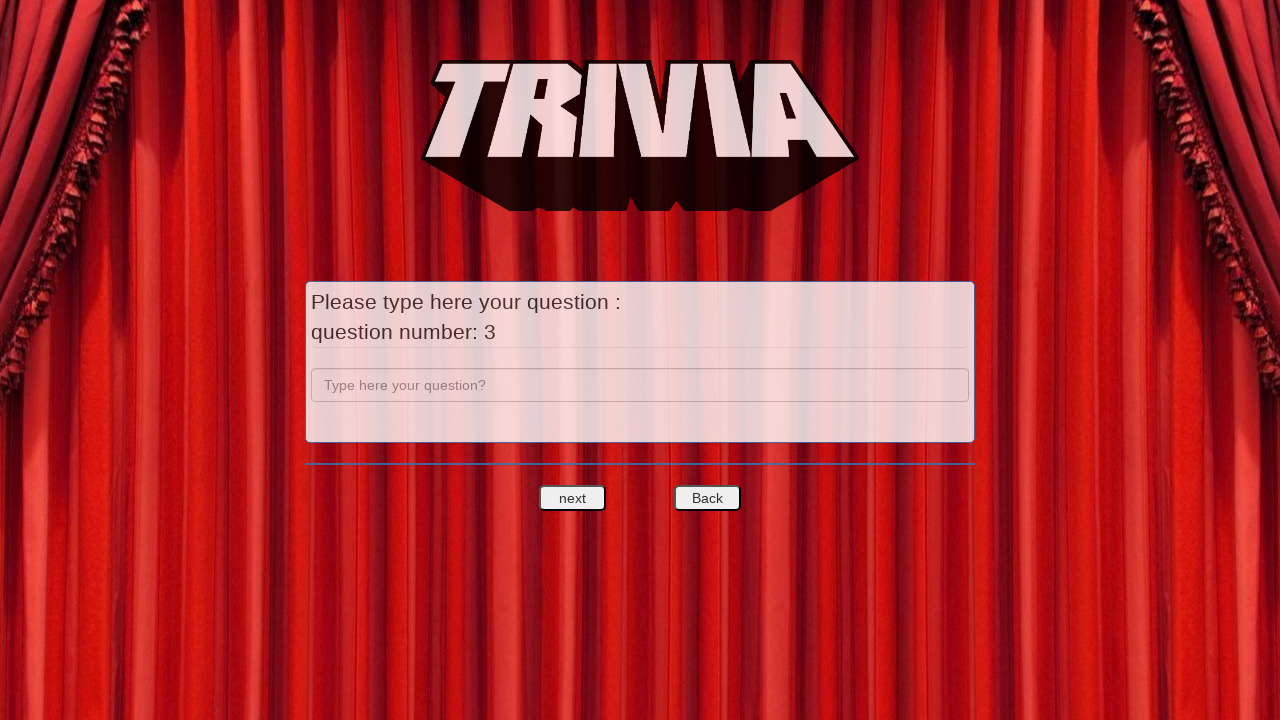

Entered question text 'c' for question 3 on input[name='question']
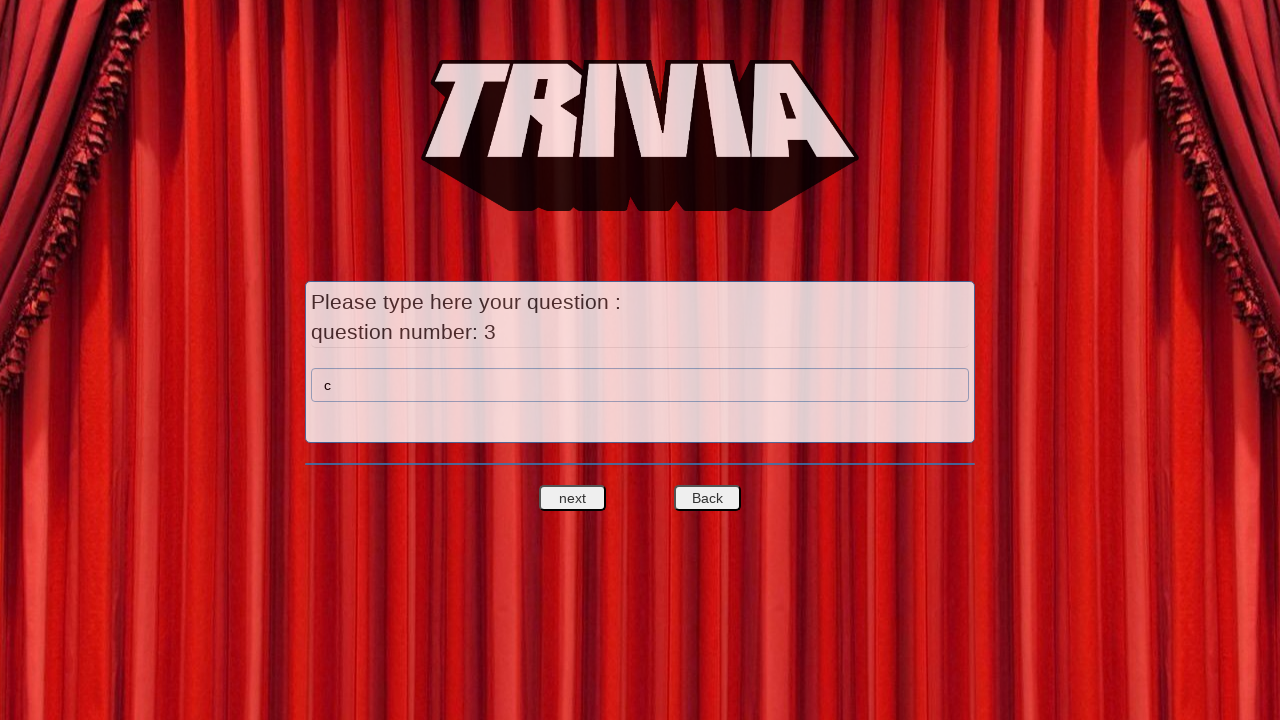

Clicked next to proceed to answer options for question 3 at (573, 498) on #nextquest
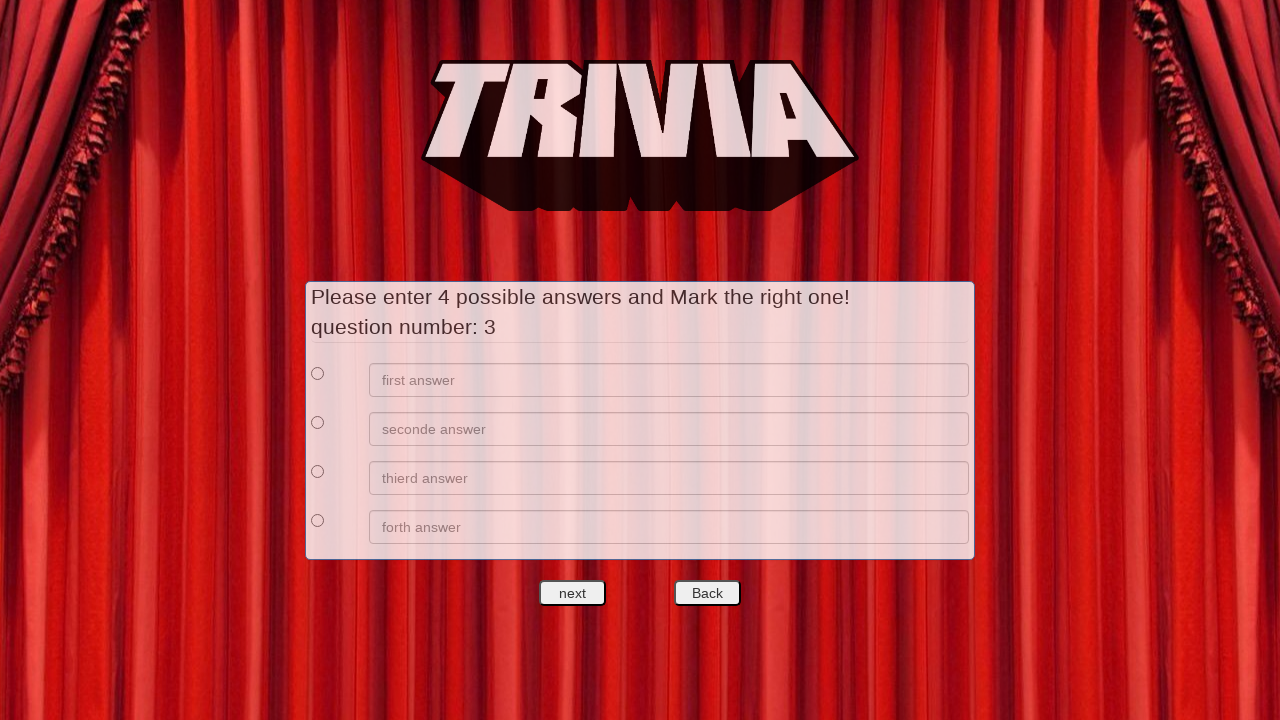

Entered answer option 'i' for first choice of question 3 on //*[@id='answers']/div[1]/div[2]/input
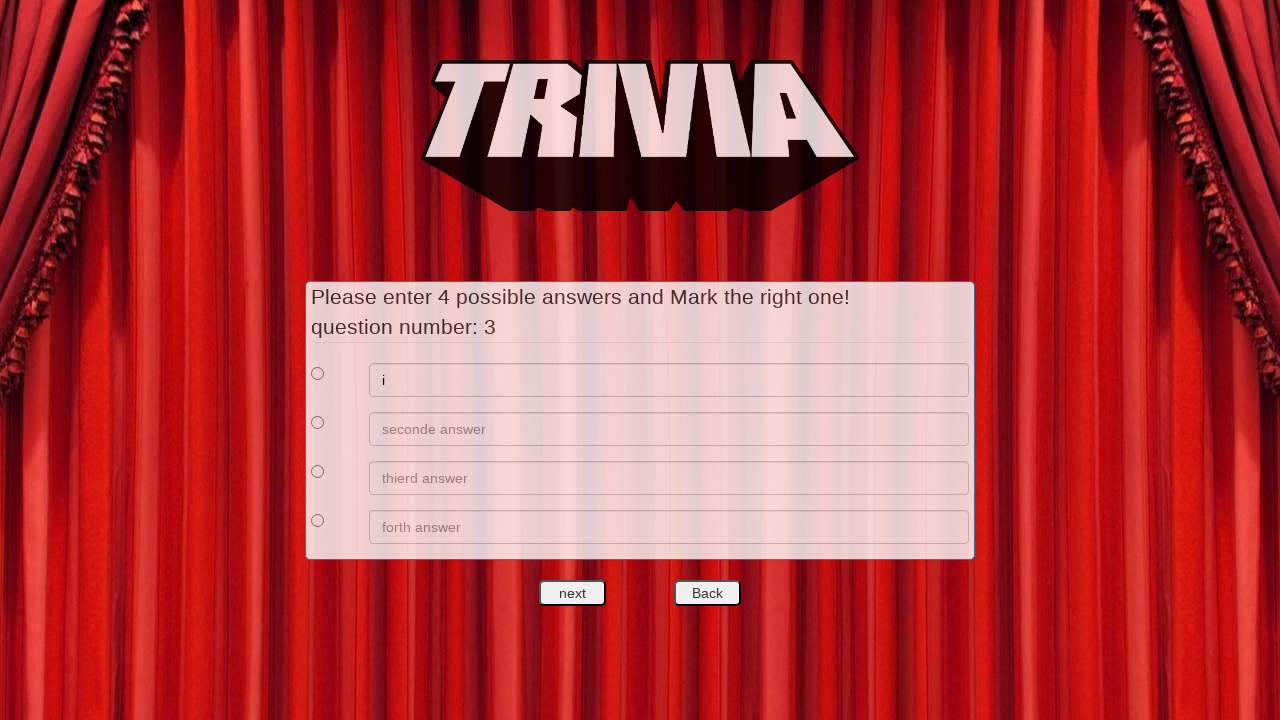

Entered answer option 'j' for second choice of question 3 on //*[@id='answers']/div[2]/div[2]/input
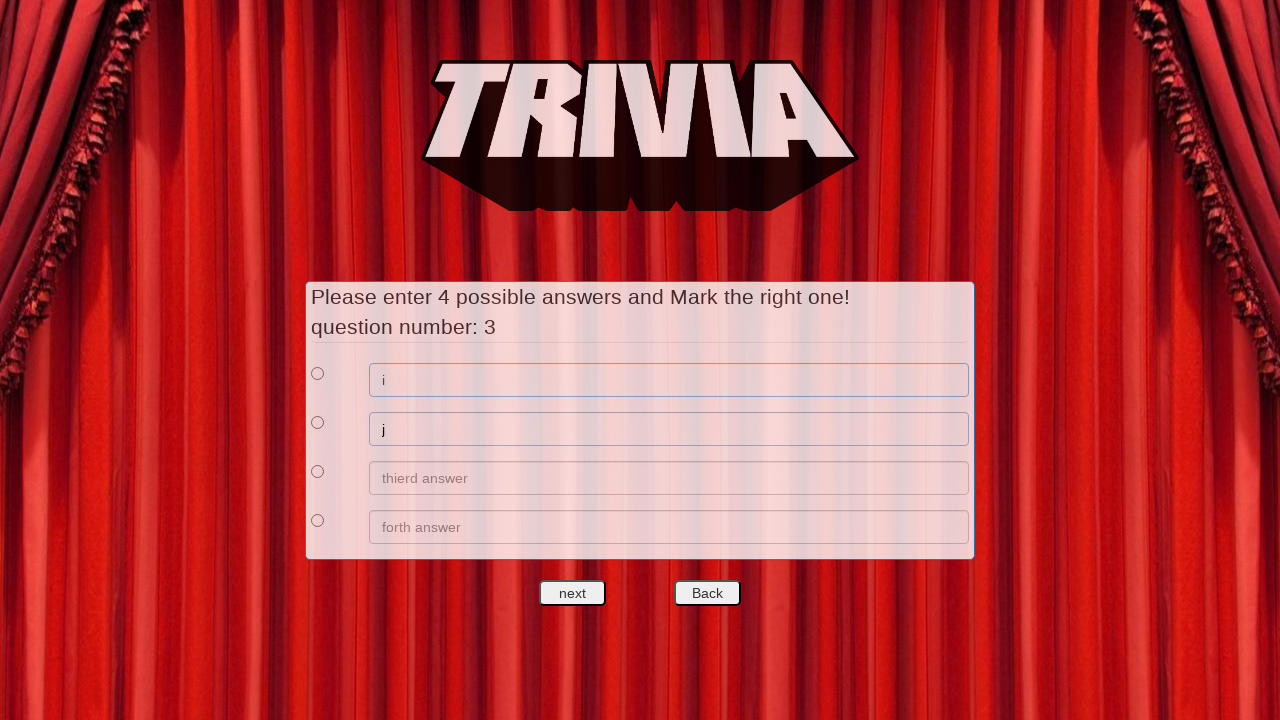

Entered answer option 'k' for third choice of question 3 on //*[@id='answers']/div[3]/div[2]/input
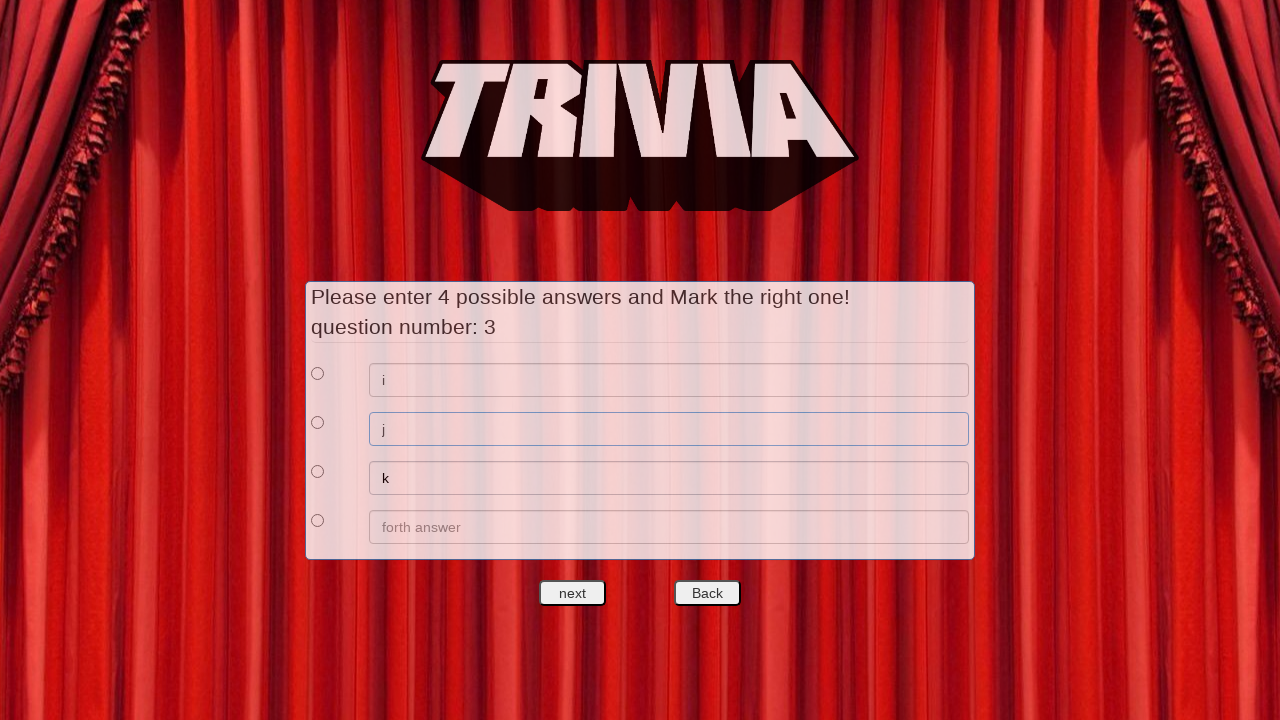

Entered answer option 'l' for fourth choice of question 3 on //*[@id='answers']/div[4]/div[2]/input
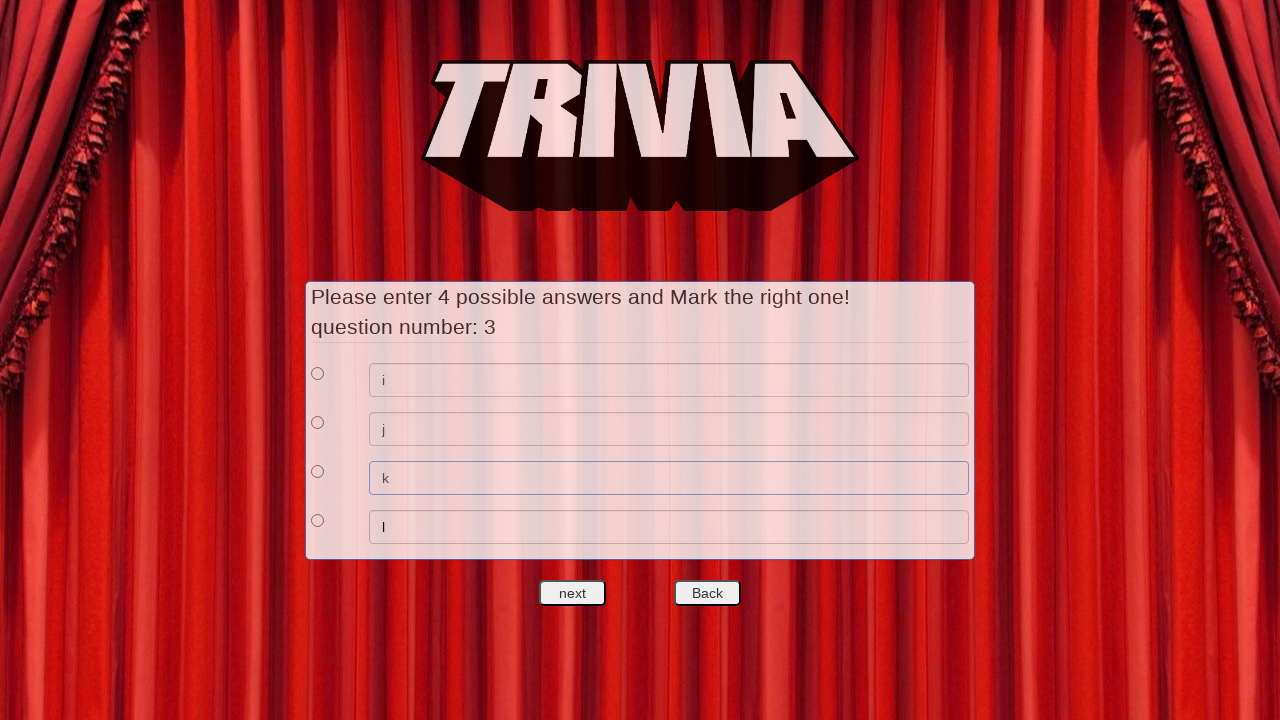

Selected first option as correct answer for question 3 at (318, 373) on xpath=//*[@id='answers']/div[1]/div[1]/input
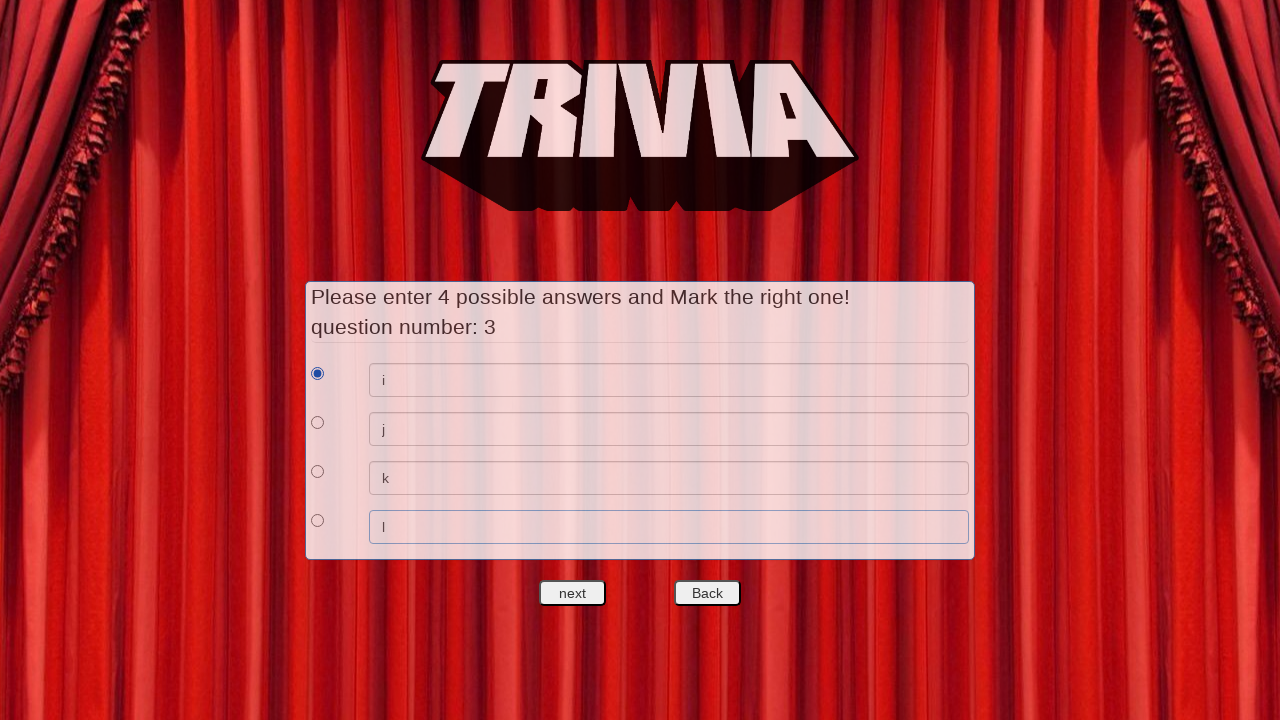

Clicked next to complete setup phase and proceed to game start at (573, 593) on #nextquest
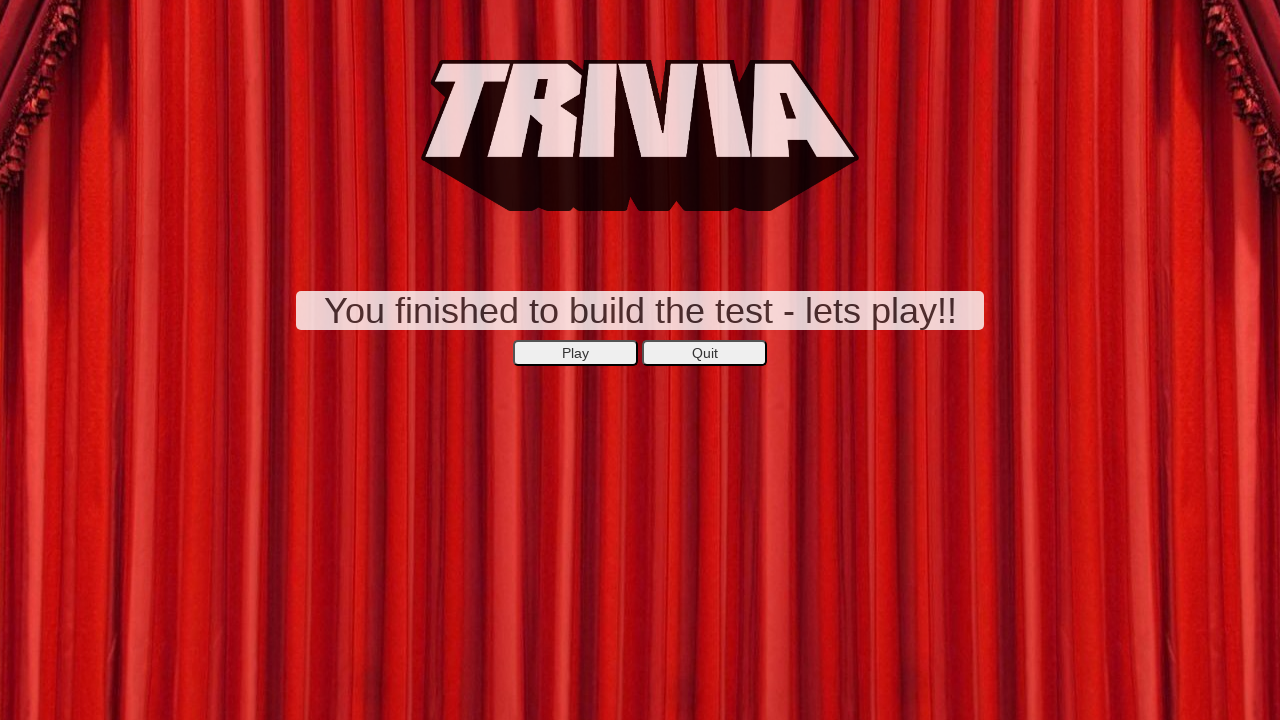

Clicked play button to start the trivia game at (576, 353) on xpath=//*[@id='secondepage']/center/button[1]
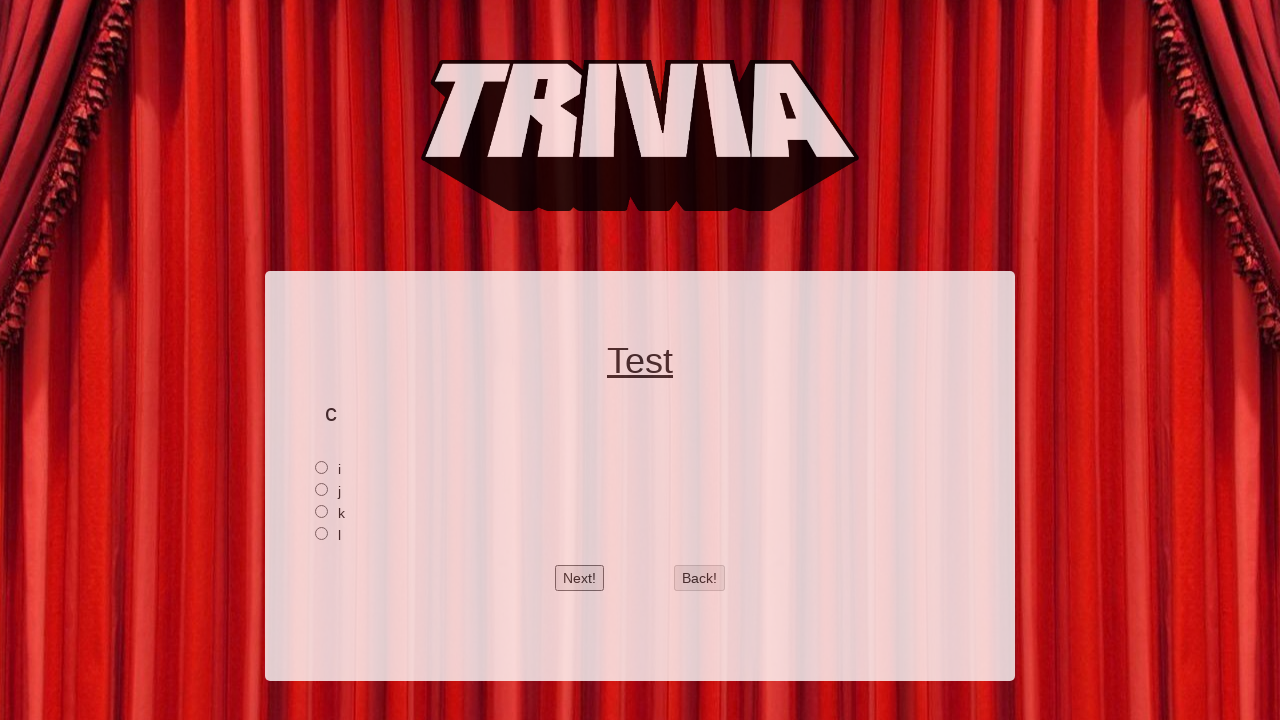

Selected answer for question 1 at (322, 467) on xpath=//*[@id='2']/input[1]
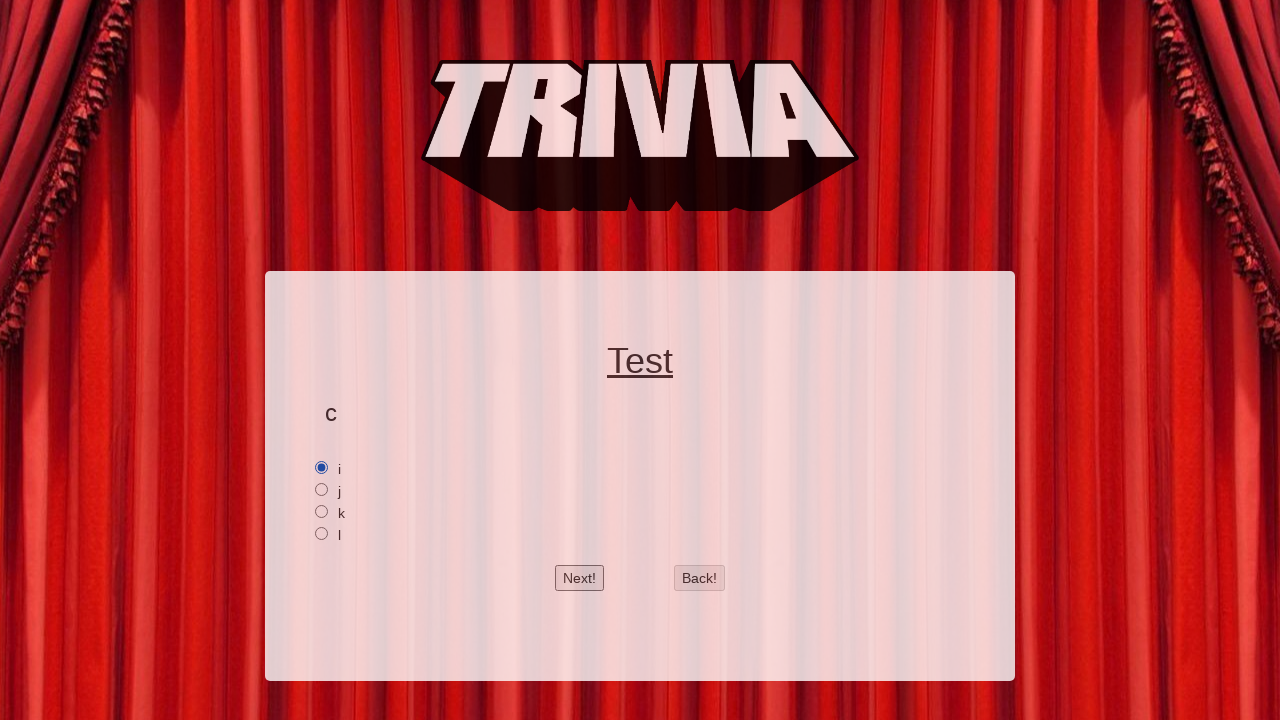

Clicked next to proceed to question 2 at (580, 578) on #btnnext
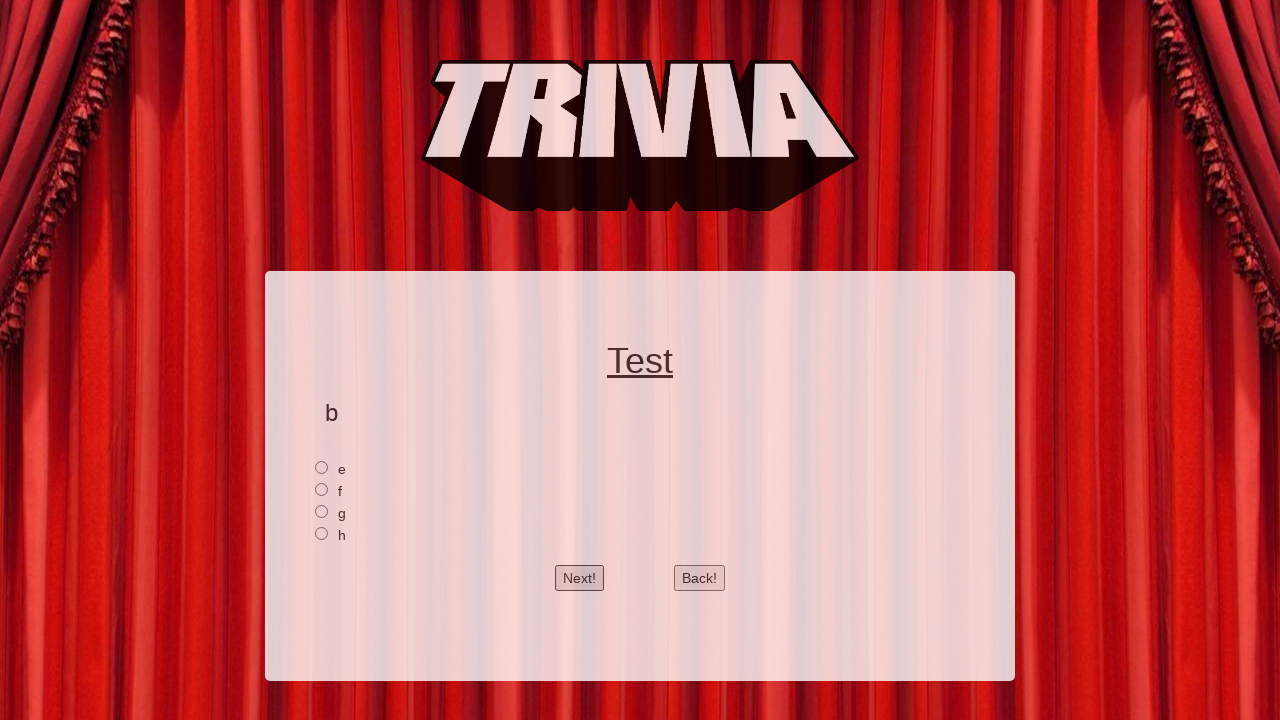

Selected answer for question 2 at (322, 467) on xpath=//*[@id='1']/input[1]
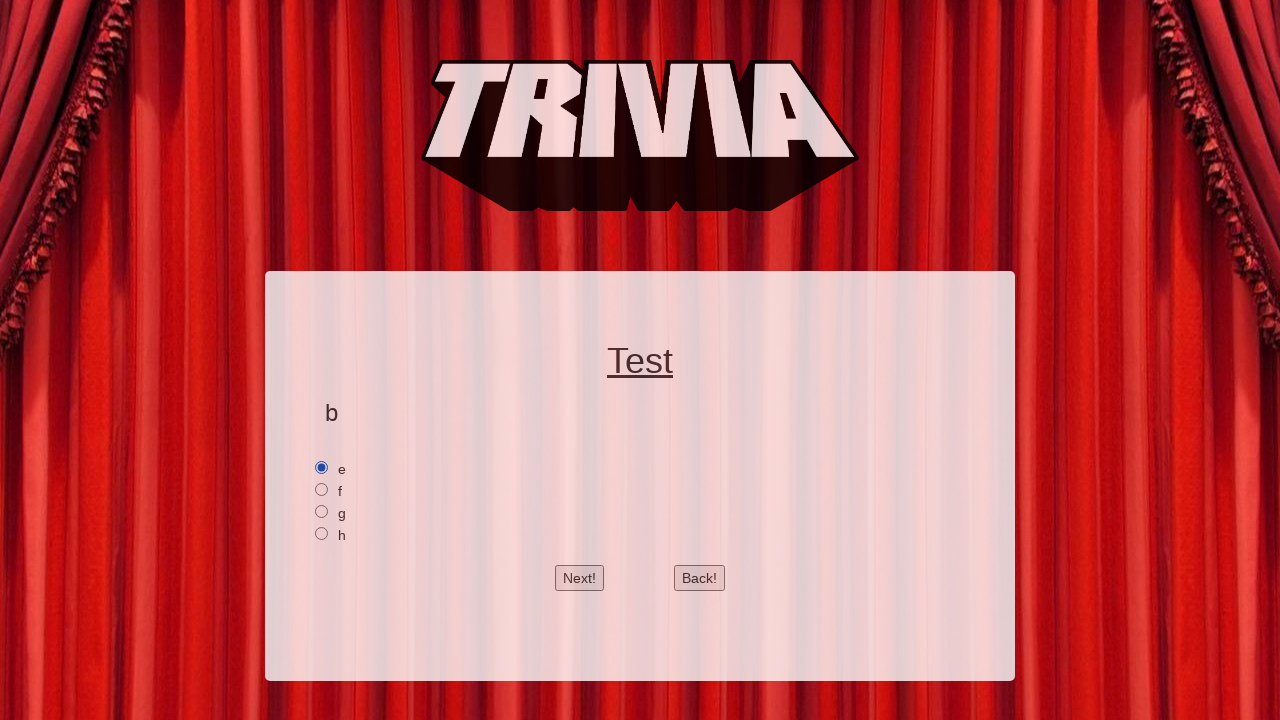

Clicked next to proceed to question 3 at (580, 578) on #btnnext
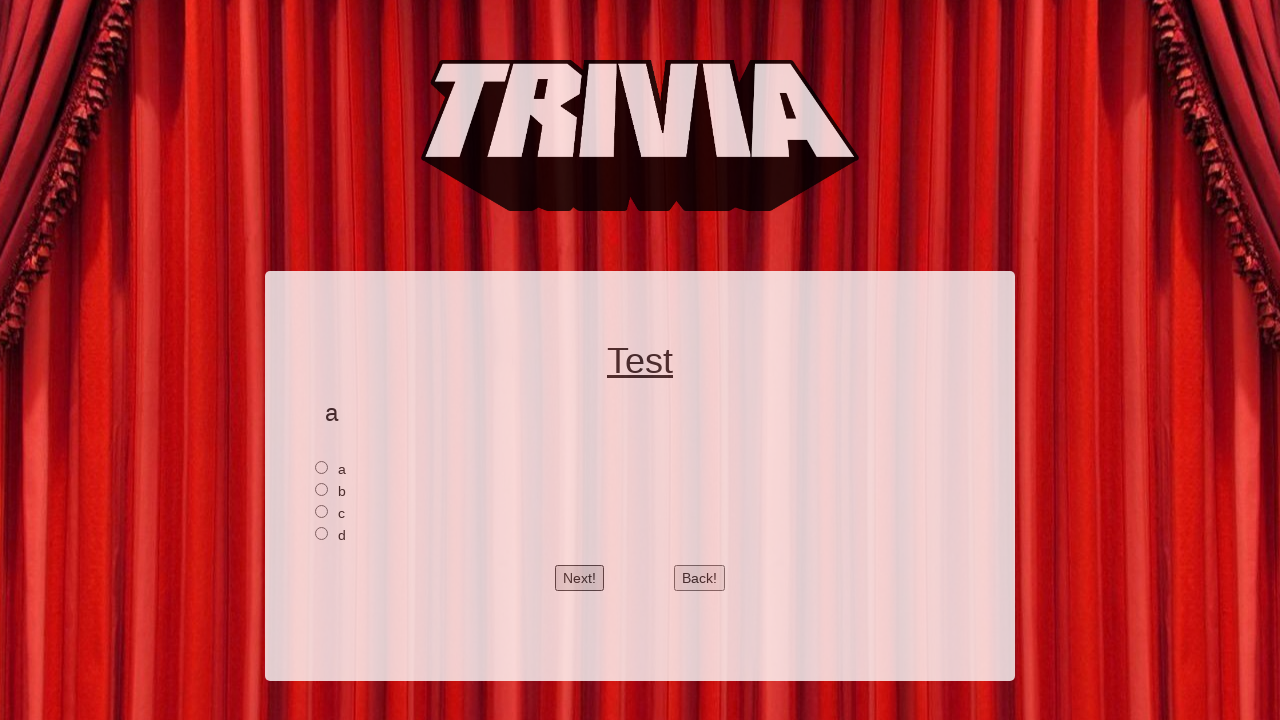

Selected answer for question 3 at (322, 467) on xpath=//*[@id='0']/input[1]
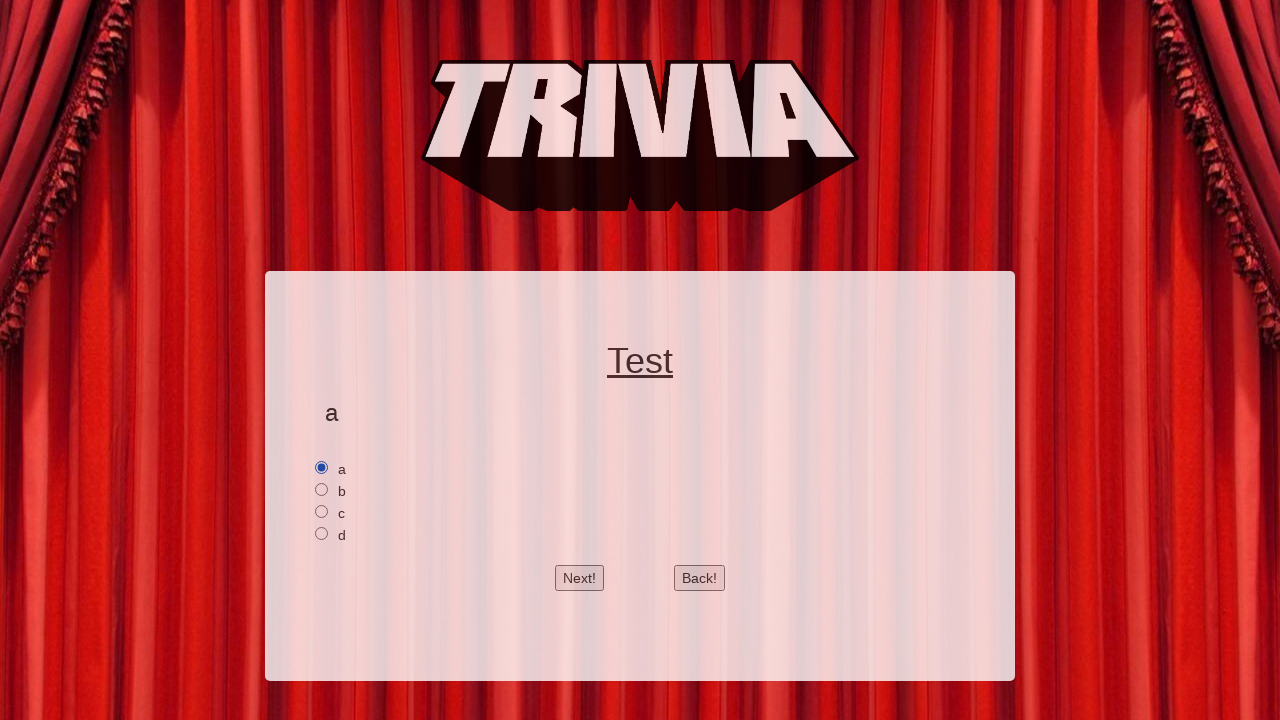

Clicked next to submit final answer at (580, 578) on #btnnext
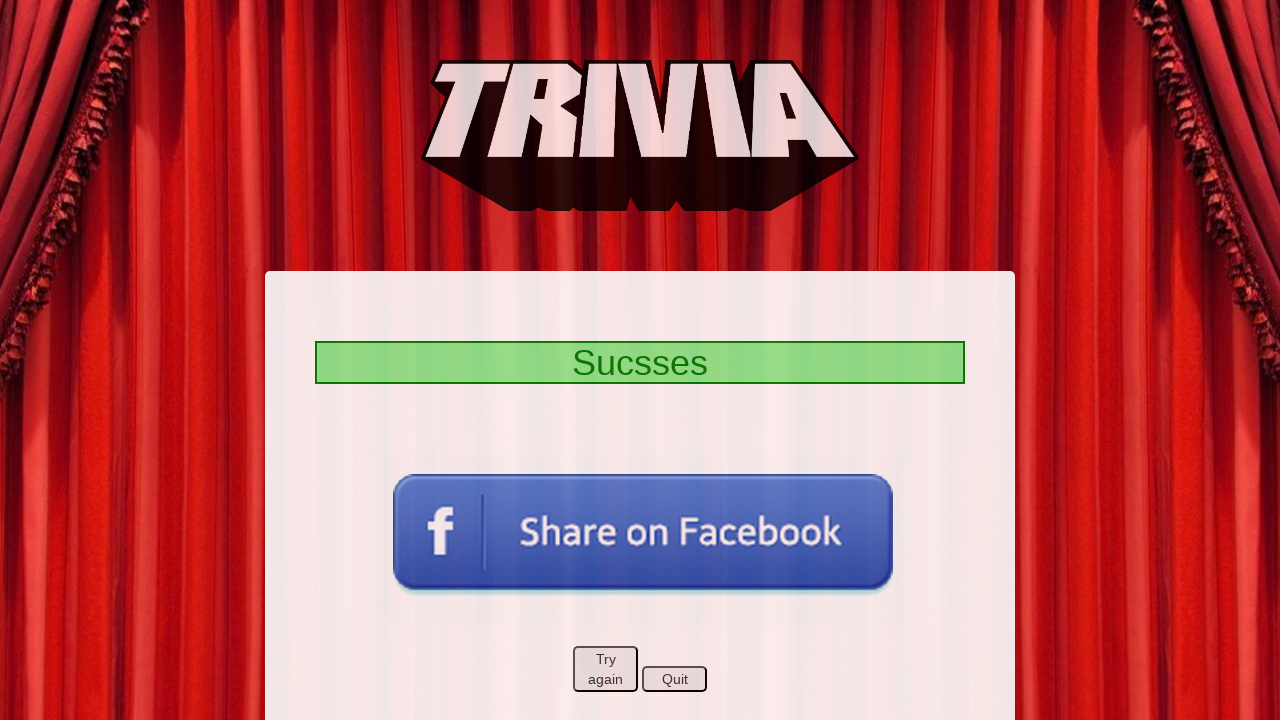

Verified game completion - results page loaded successfully
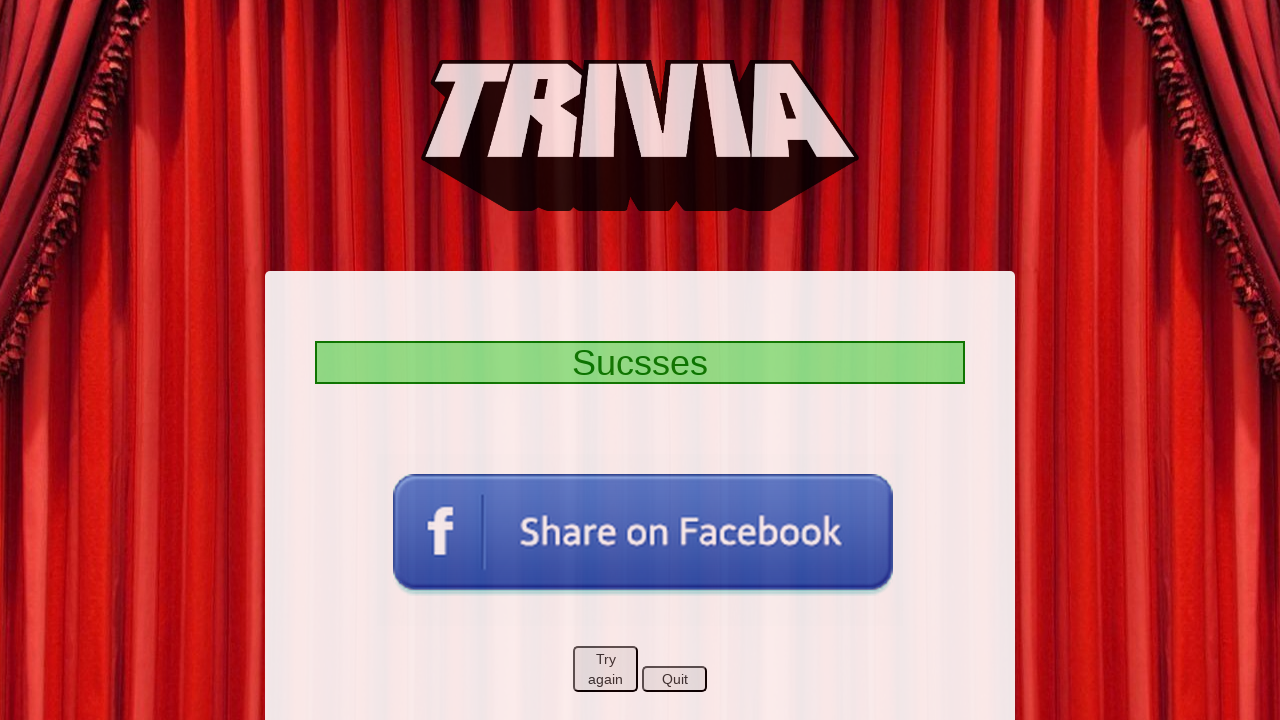

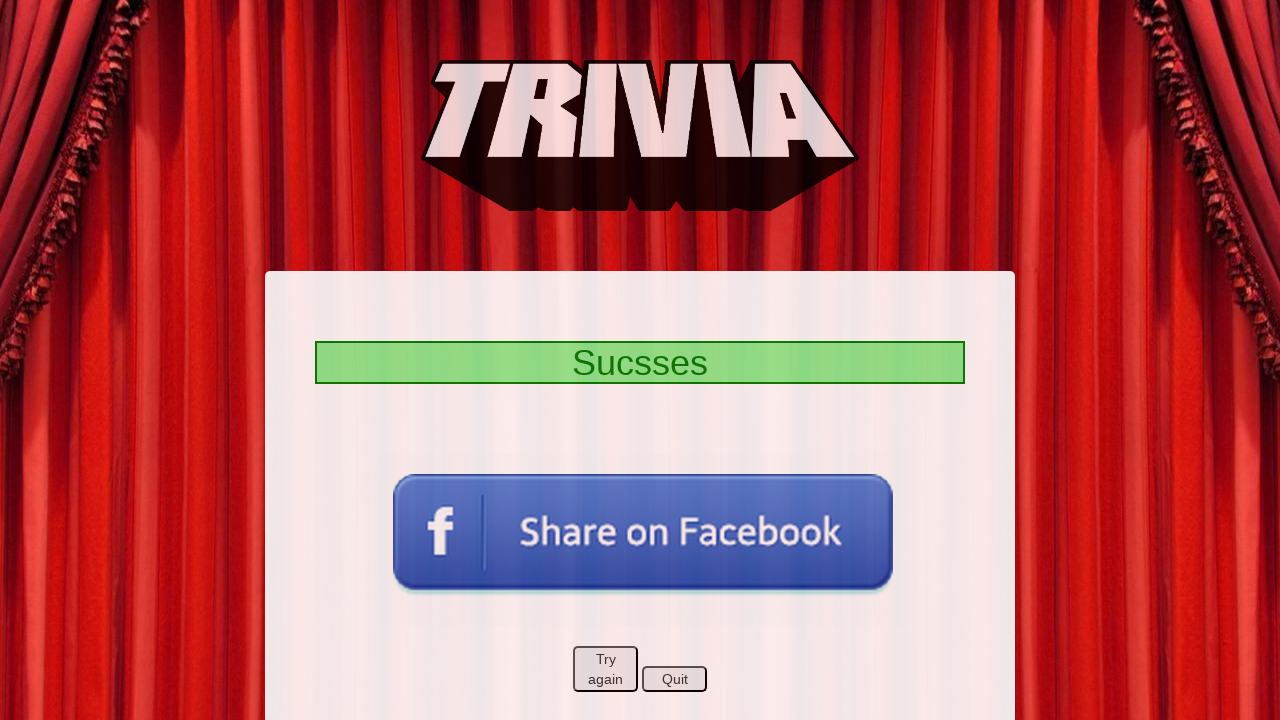